Tests clicking a hidden button that appears after a delay and verifies the alert message that appears

Starting URL: https://igorsmasc.github.io/praticando_waits/

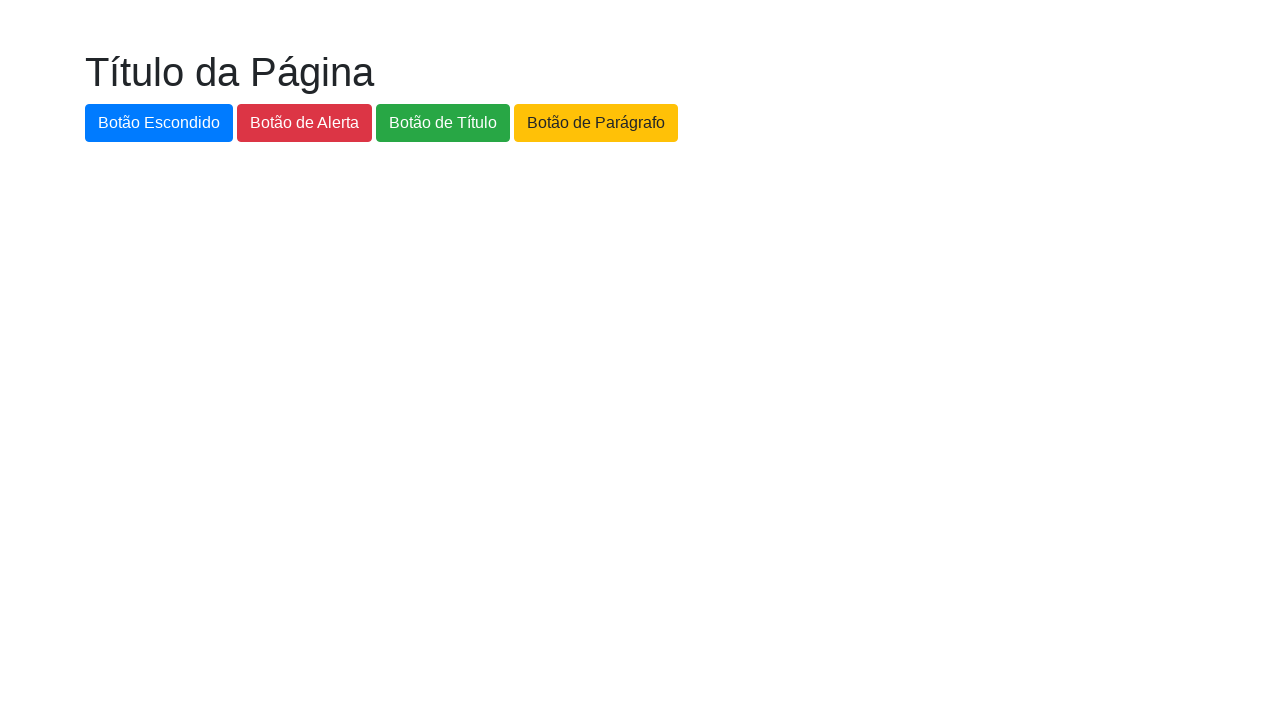

Navigated to the practice waits page
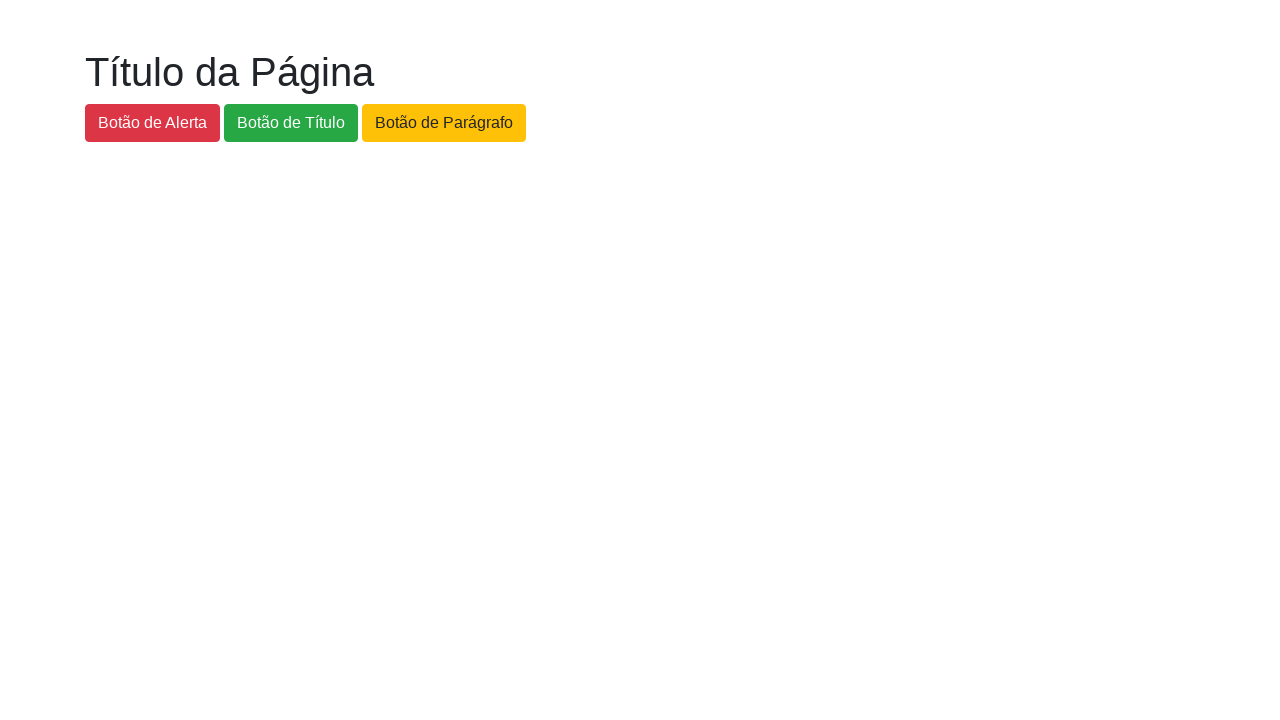

Clicked the hidden button that appeared after delay at (159, 123) on #botao-escondido
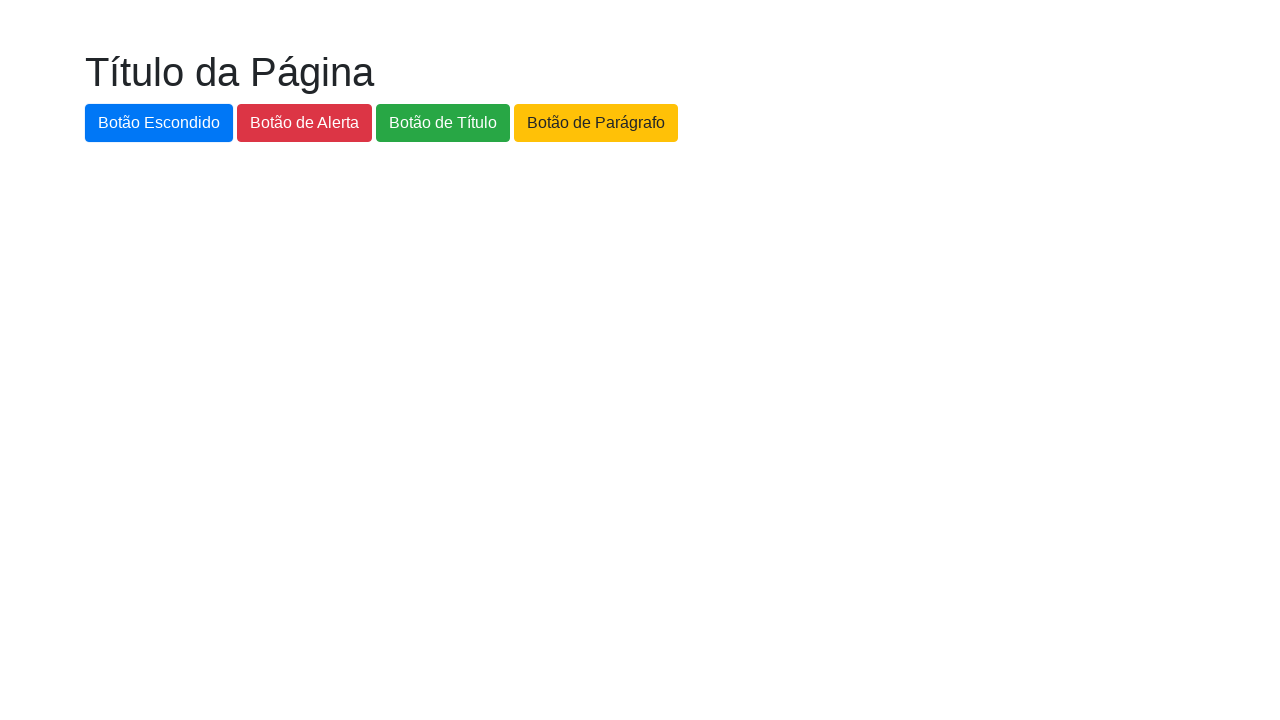

Set up dialog handler to accept alert messages
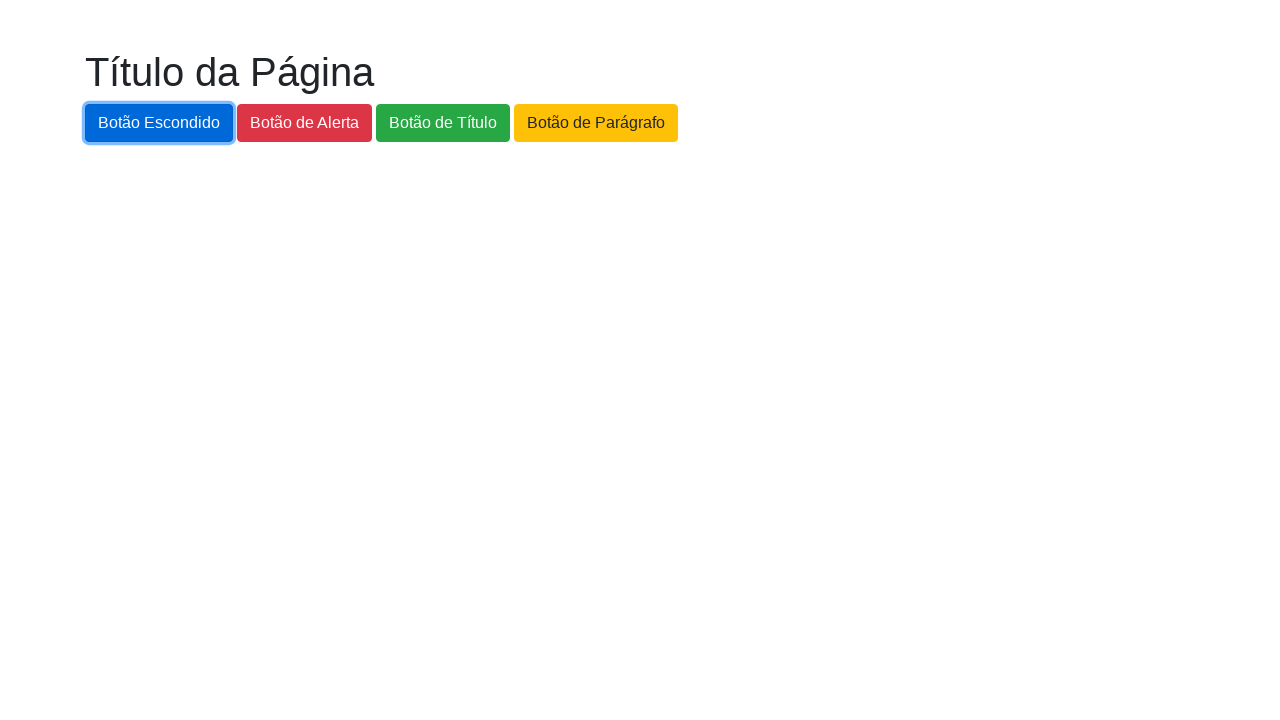

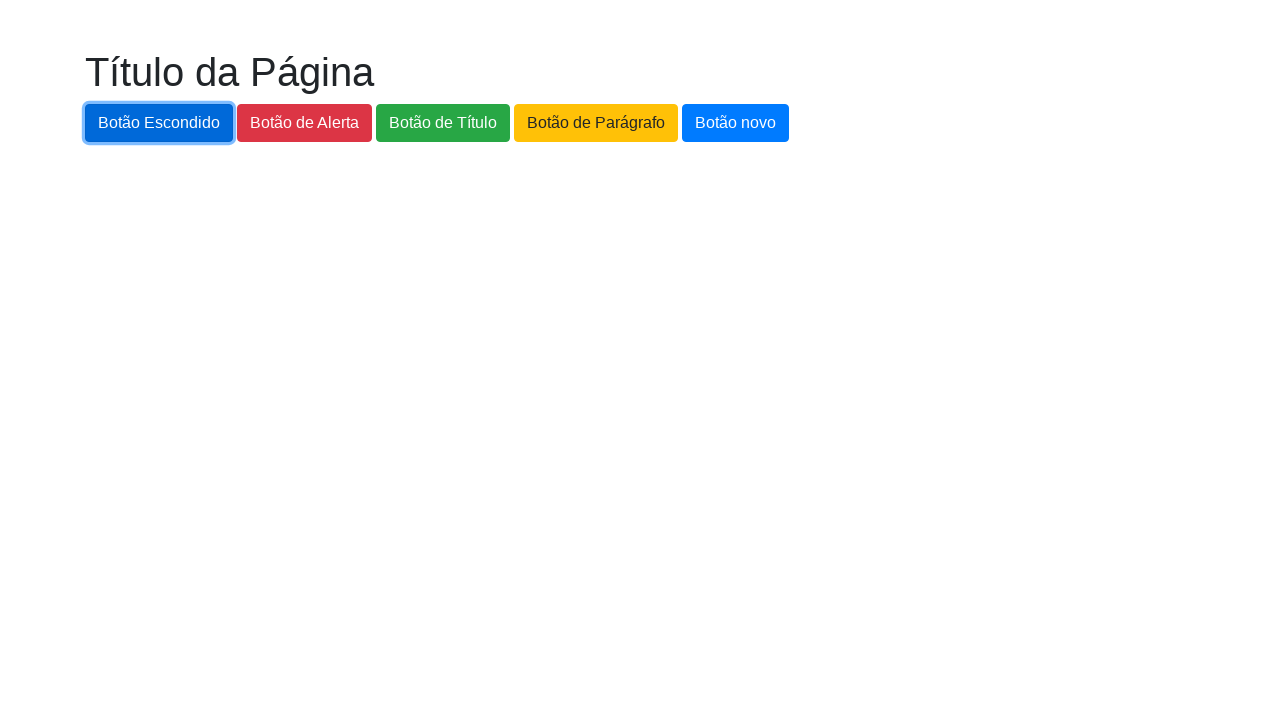